Scrolls to the footer subscription section on the home page, enters an email address, and subscribes to the newsletter

Starting URL: https://automationexercise.com/

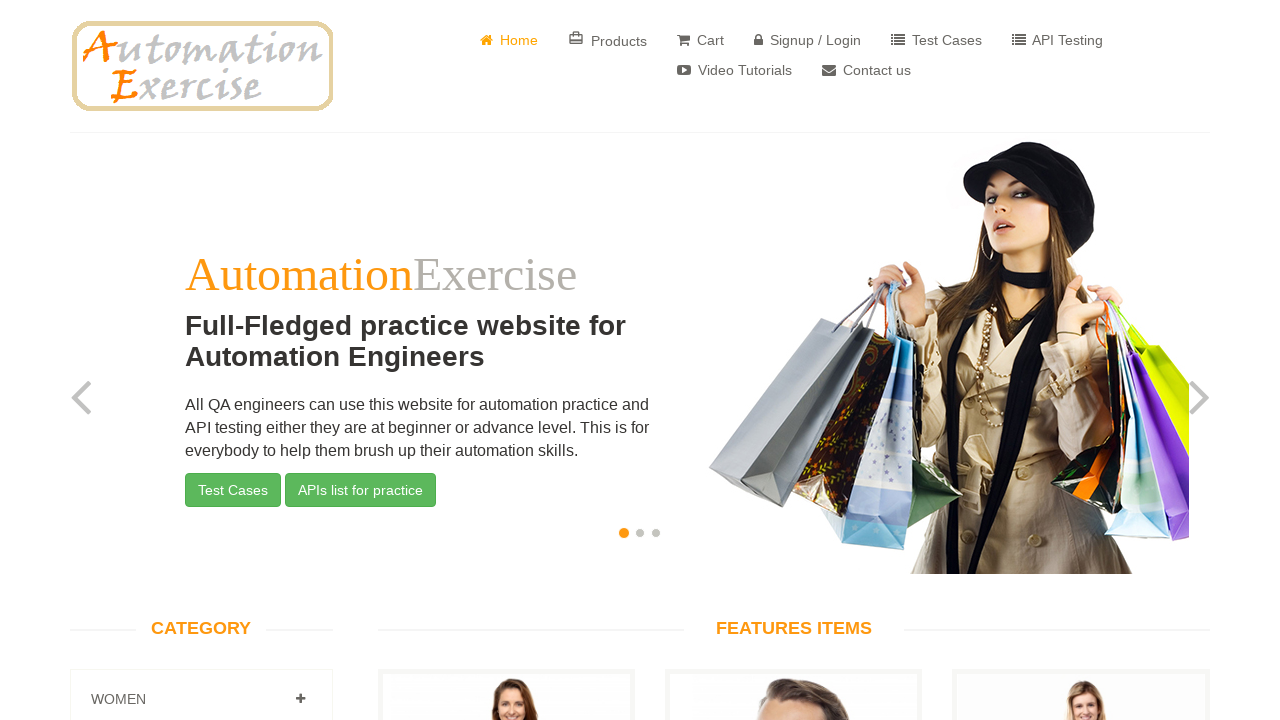

Located footer widget element
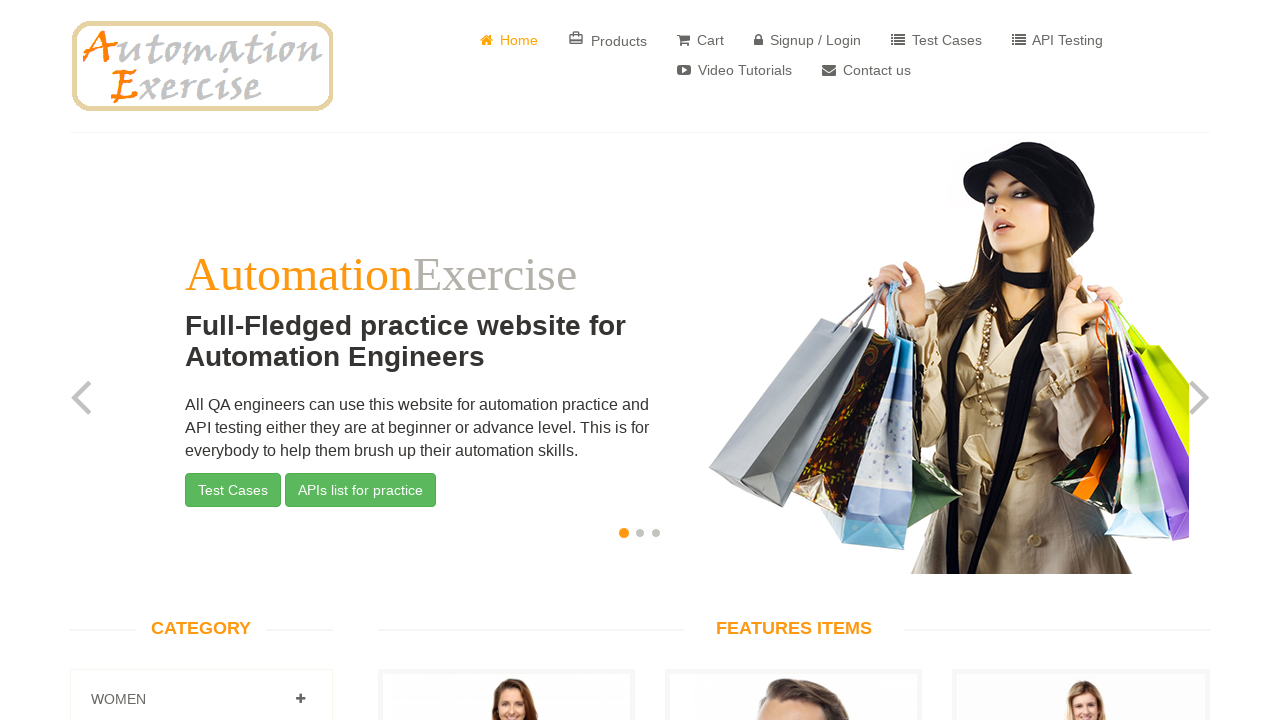

Scrolled to subscription heading in footer
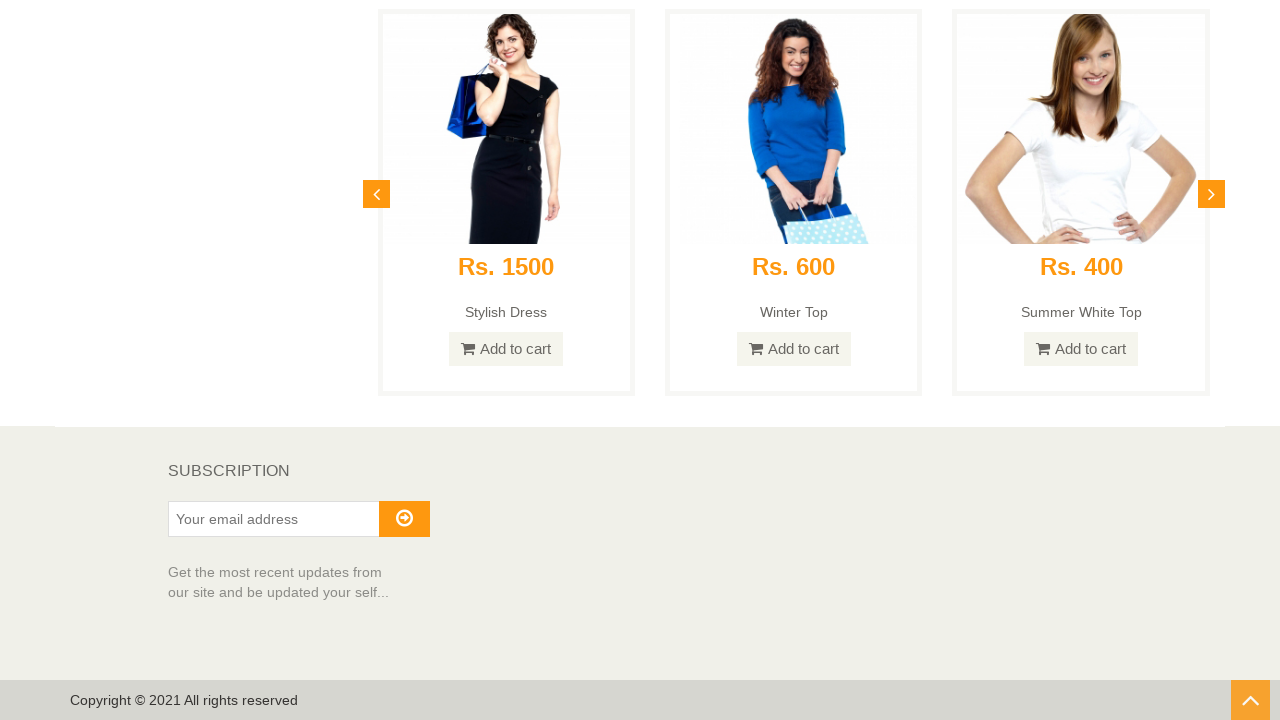

Entered email address 'subscriber@example.com' in subscription field on div.footer-widget >> internal:role=textbox
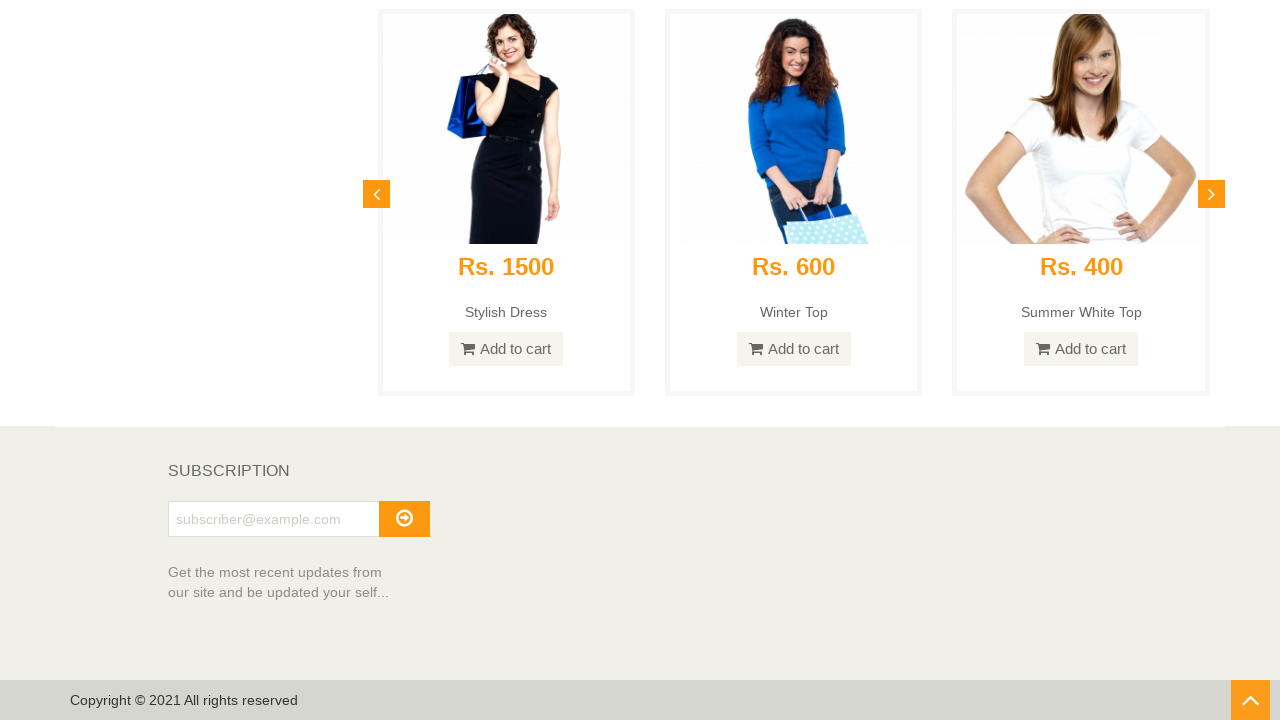

Clicked subscribe button at (404, 519) on div.footer-widget >> internal:role=button
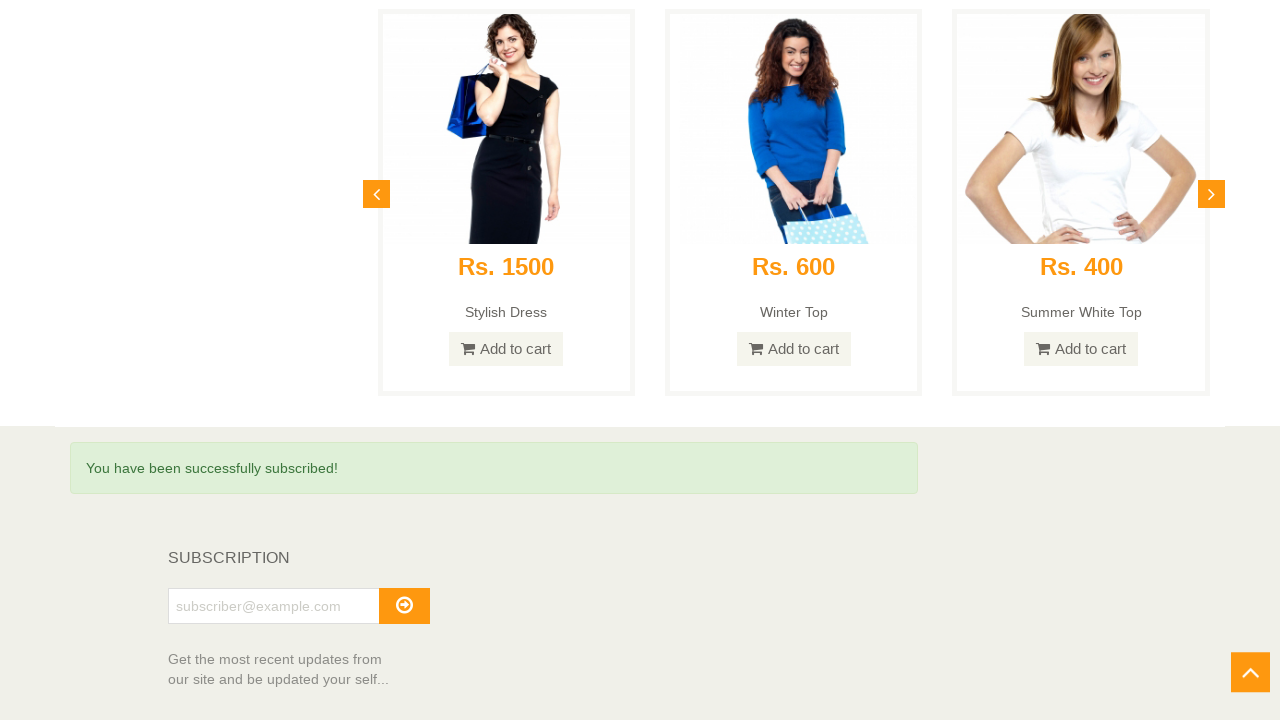

Success message appeared confirming subscription
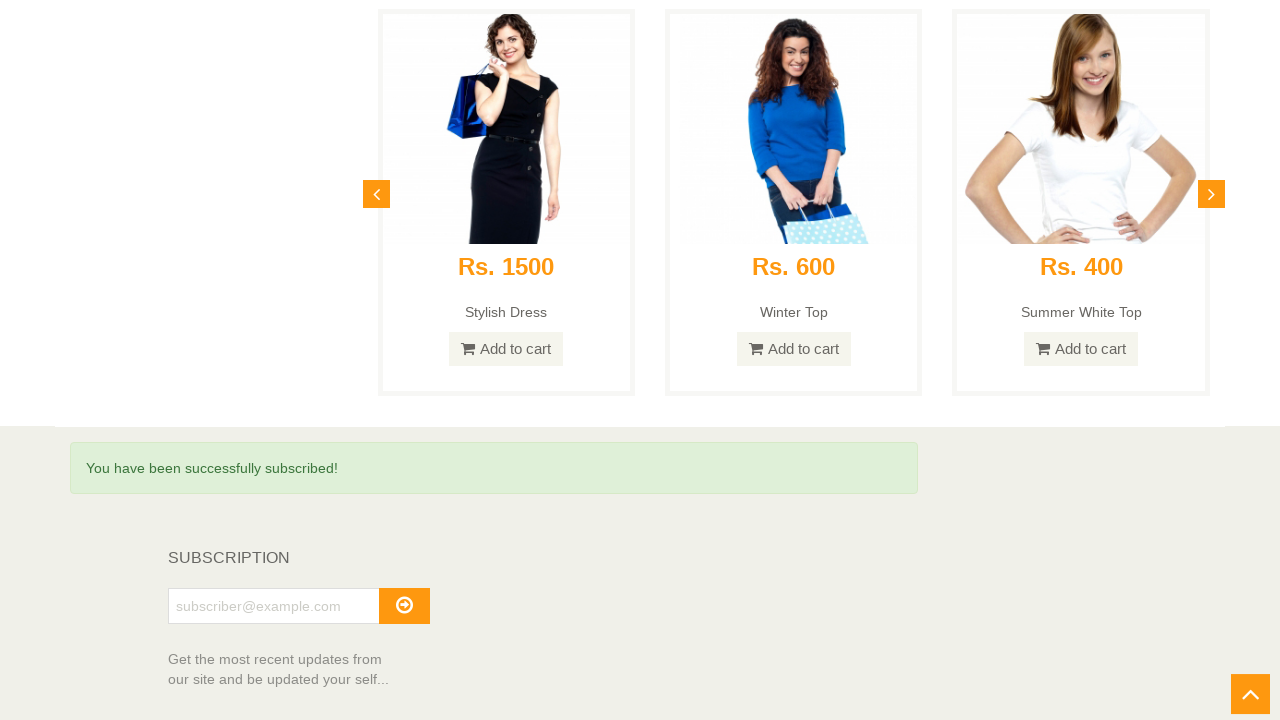

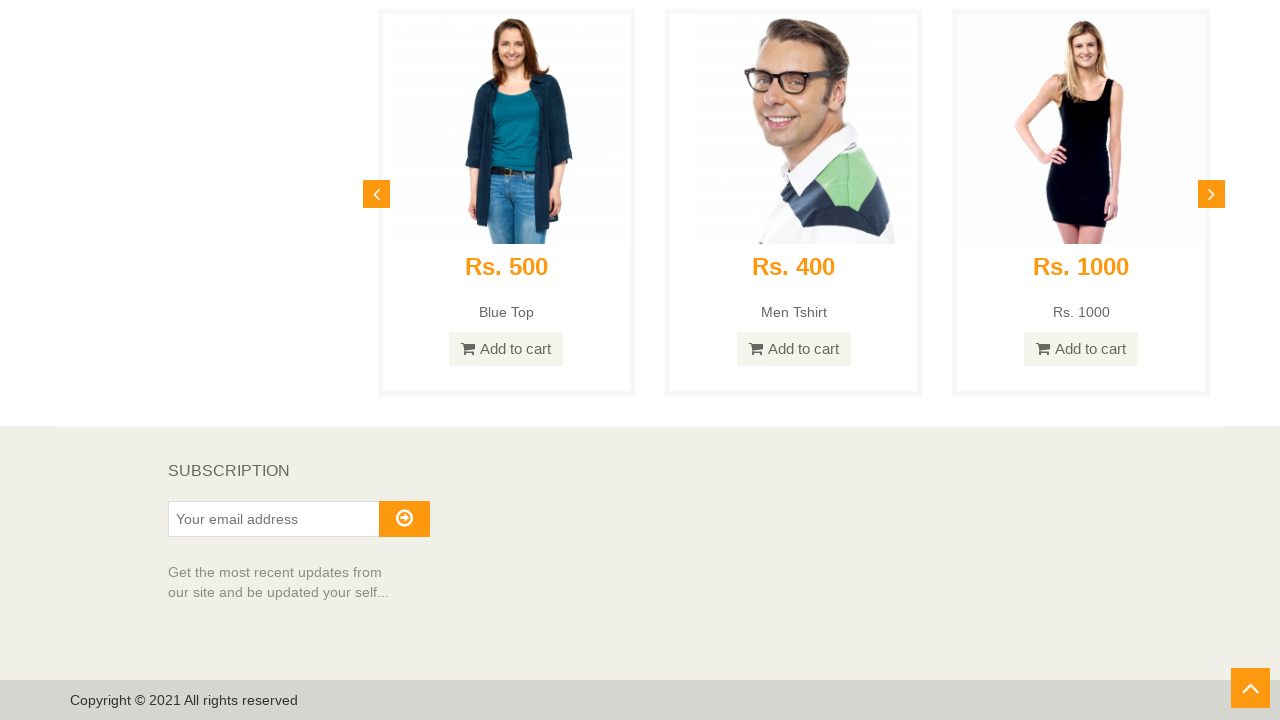